Tests drag and drop using click-and-hold approach by holding the source element, moving to target, and releasing on the jQuery UI demo page.

Starting URL: https://jqueryui.com/droppable/

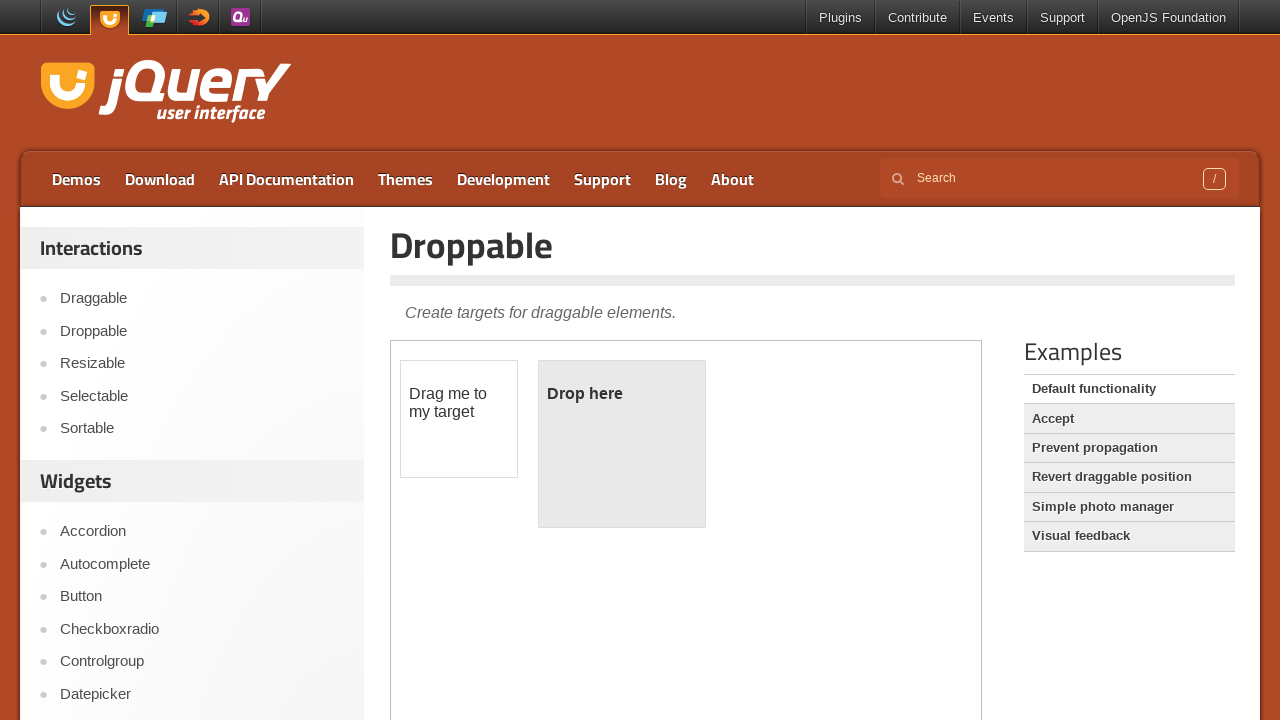

Located iframe containing drag-drop demo elements
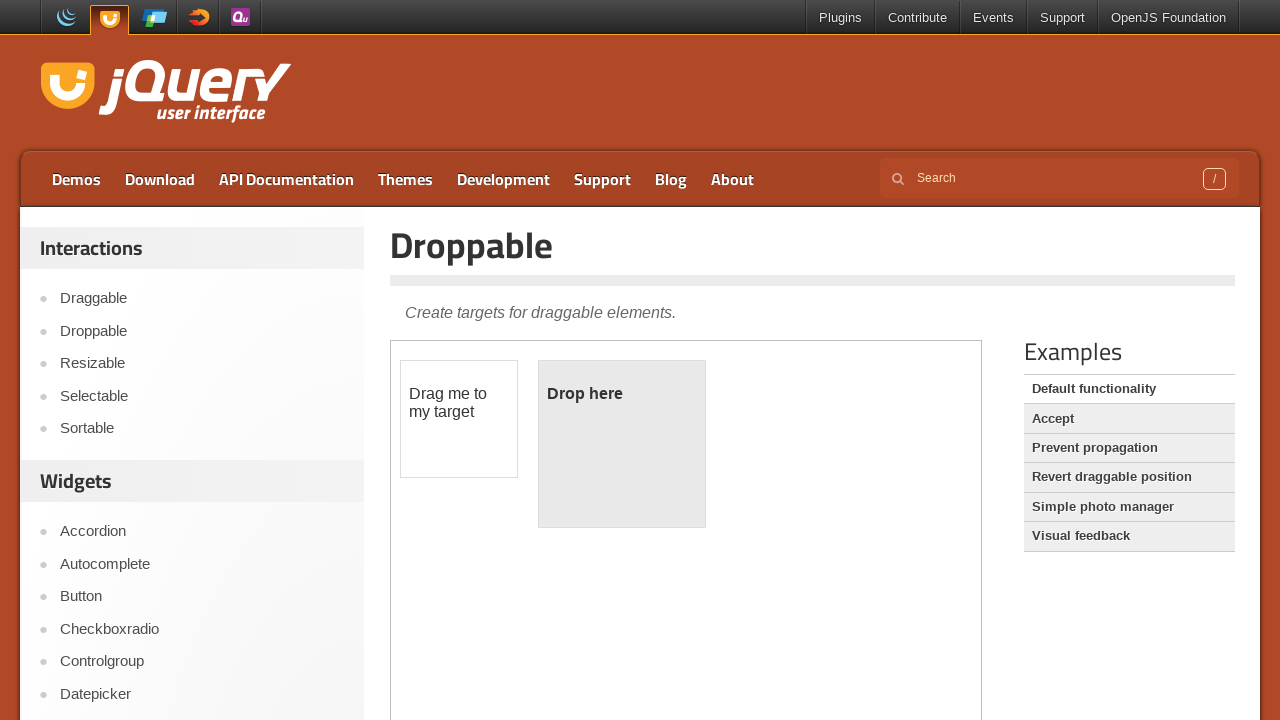

Located draggable source element
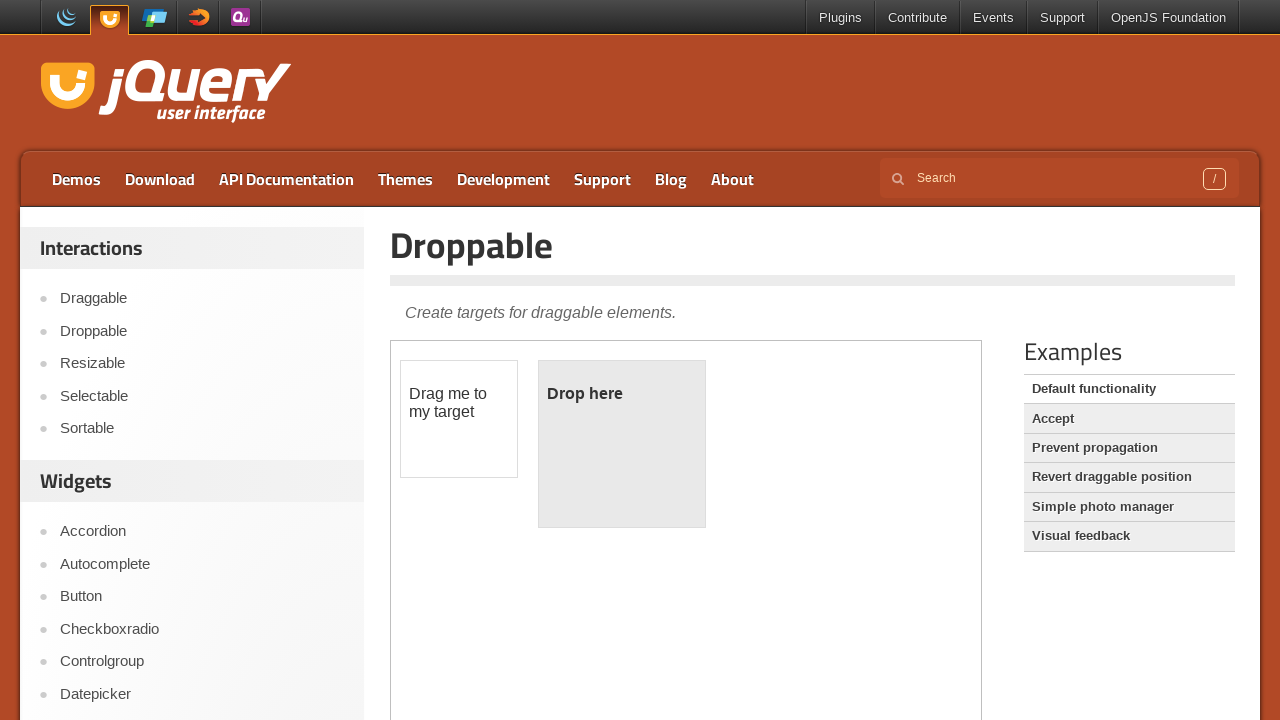

Located droppable target element
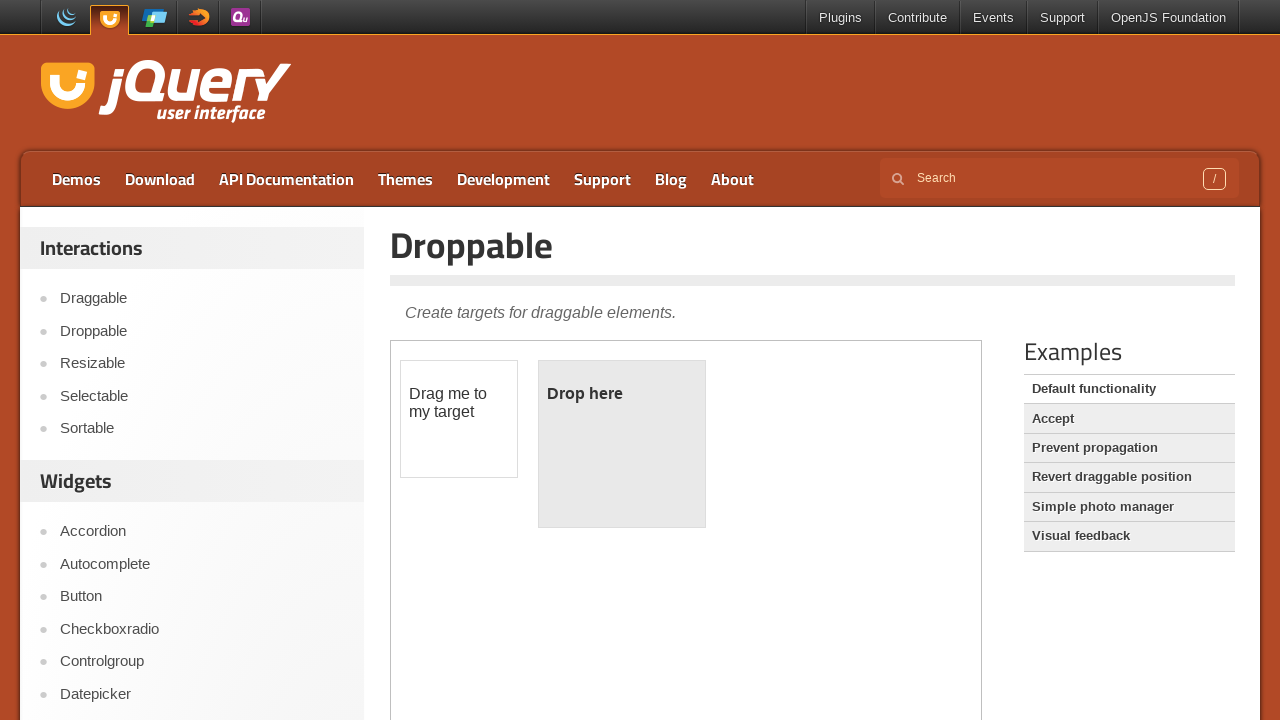

Dragged source element to target element using drag_to method at (622, 444)
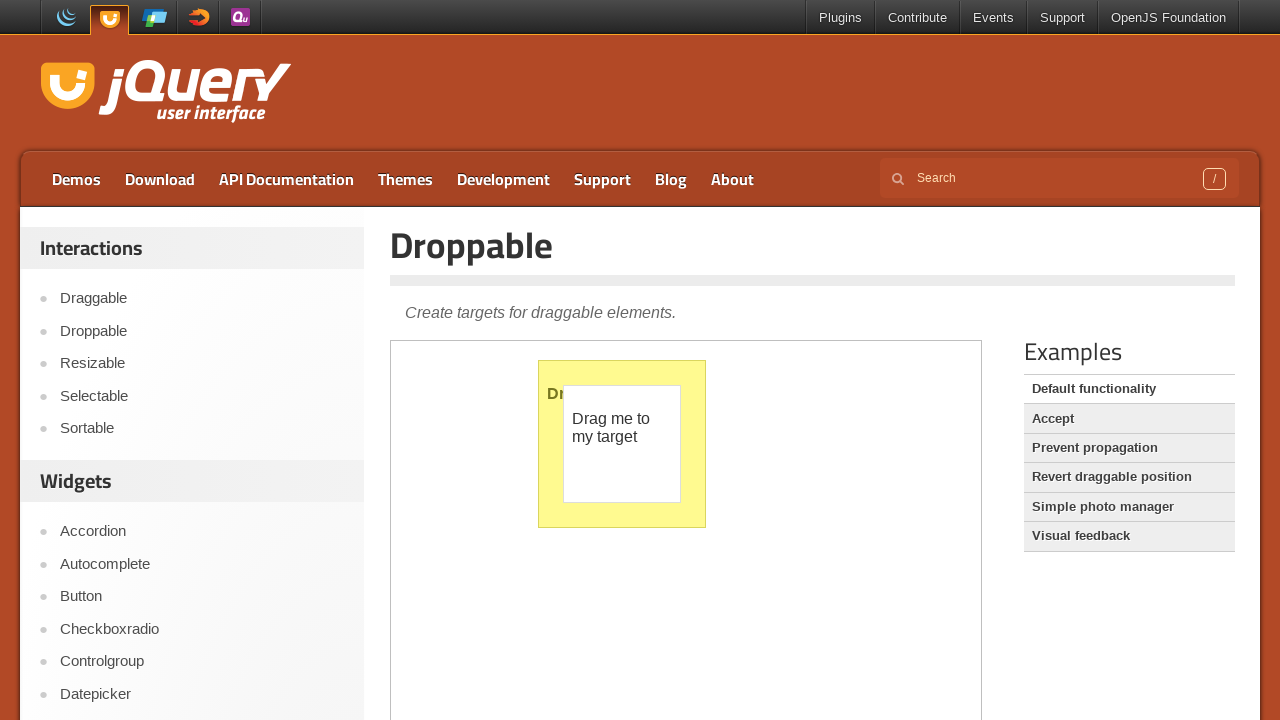

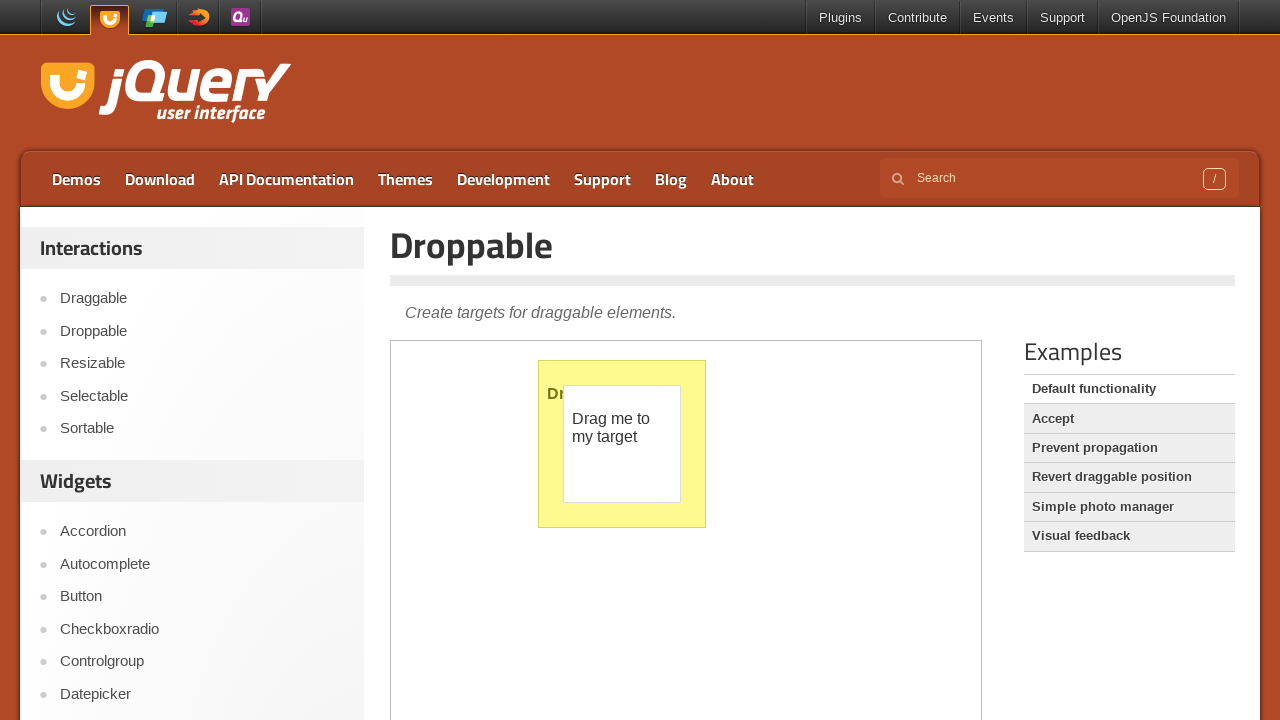